Tests the login form validation by clicking the login button without filling any fields and verifying the error message appears

Starting URL: https://www.saucedemo.com/

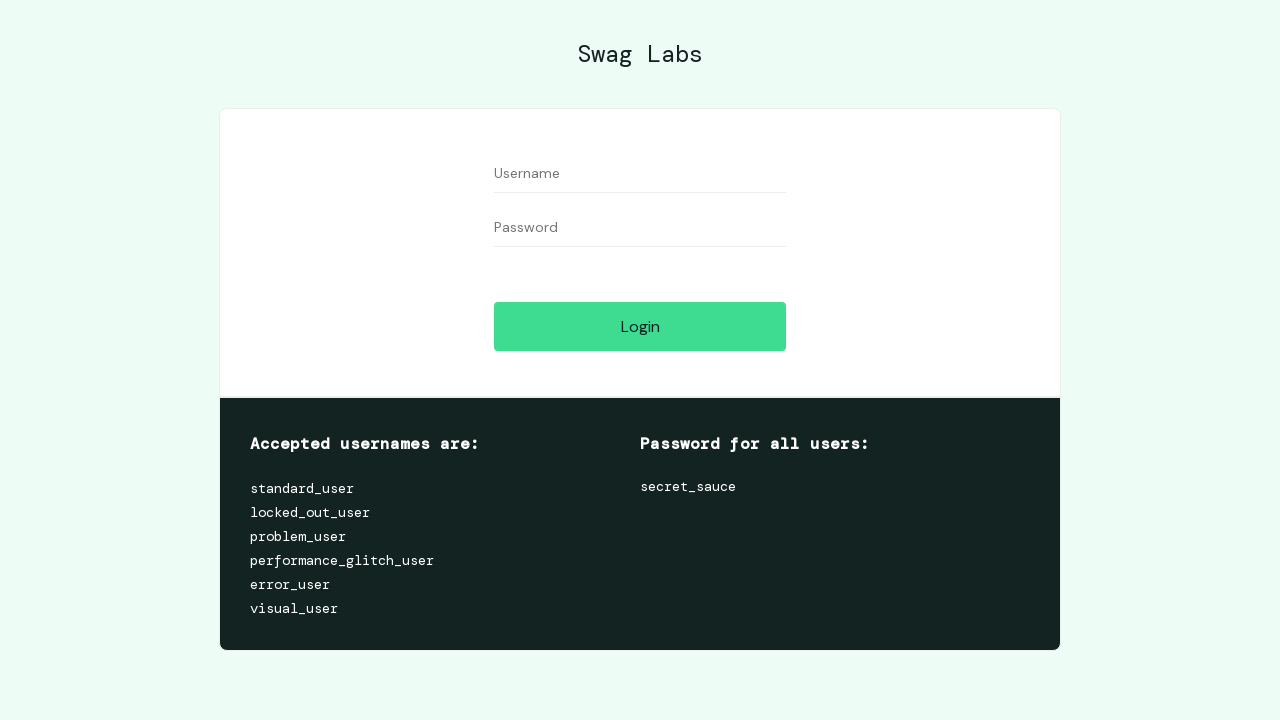

Navigated to Sauce Demo login page
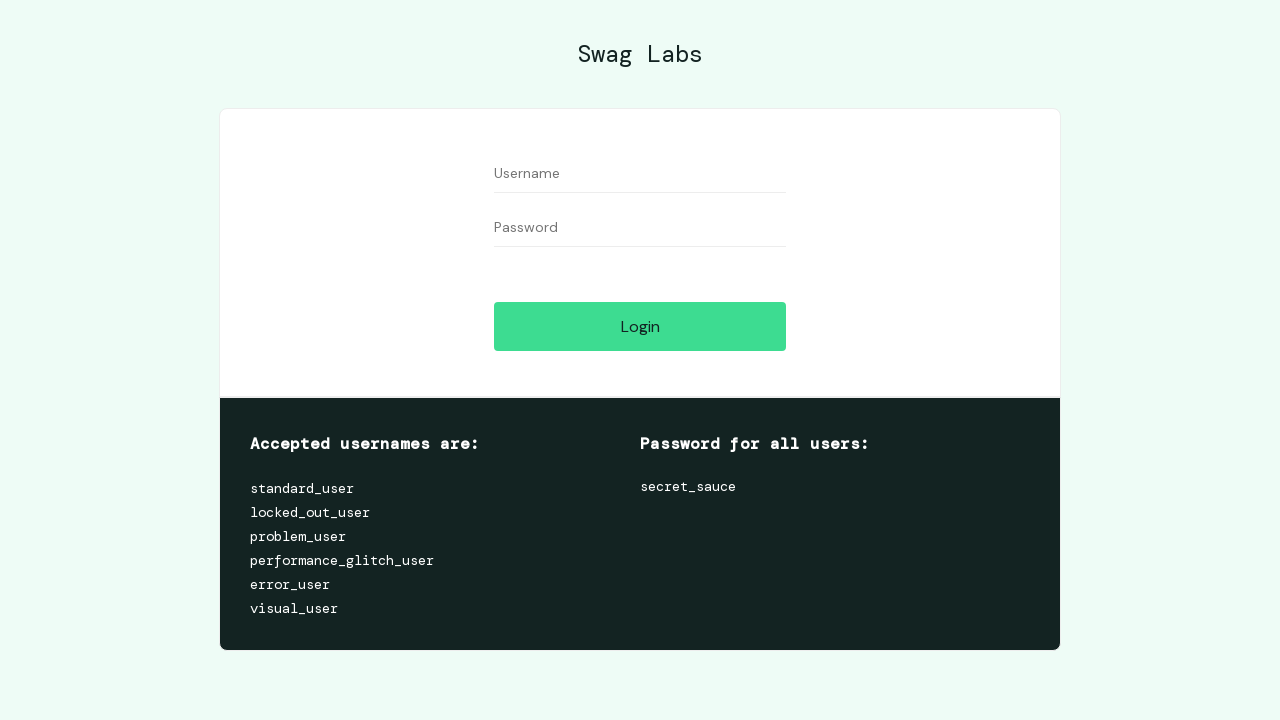

Clicked login button without filling any fields at (640, 326) on [name='login-button']
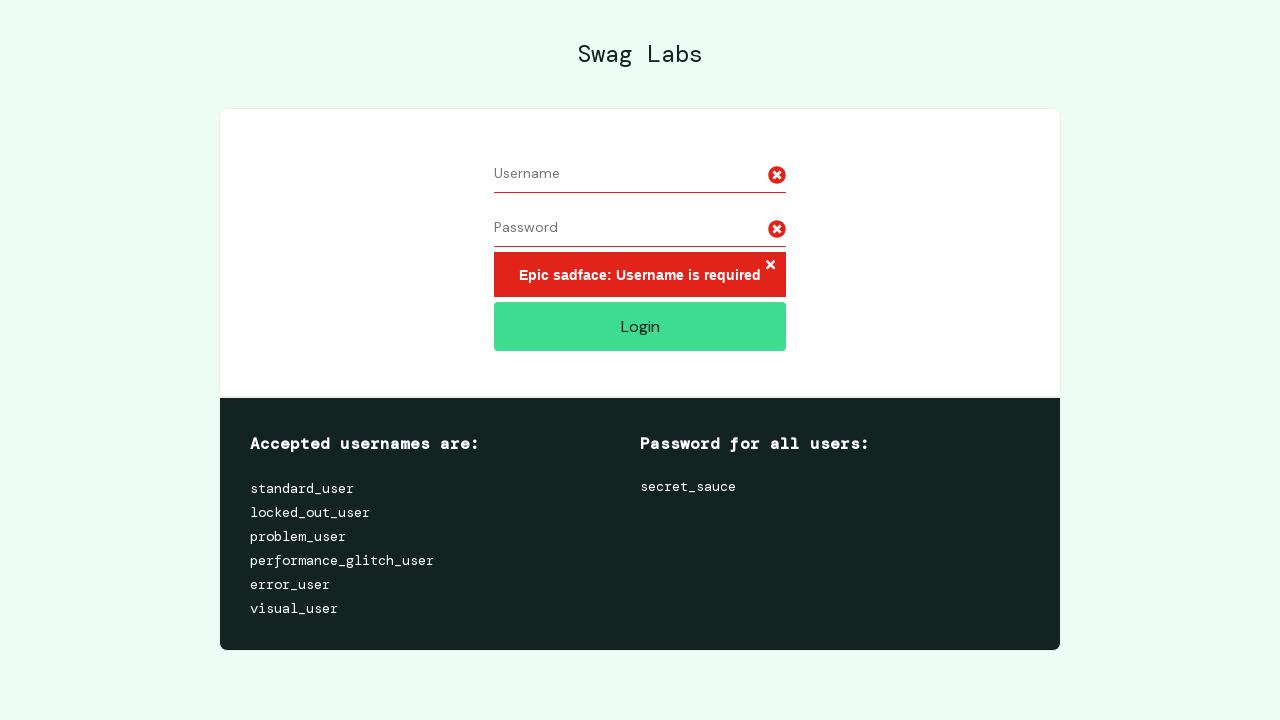

Error message appeared after attempting login with unfilled fields
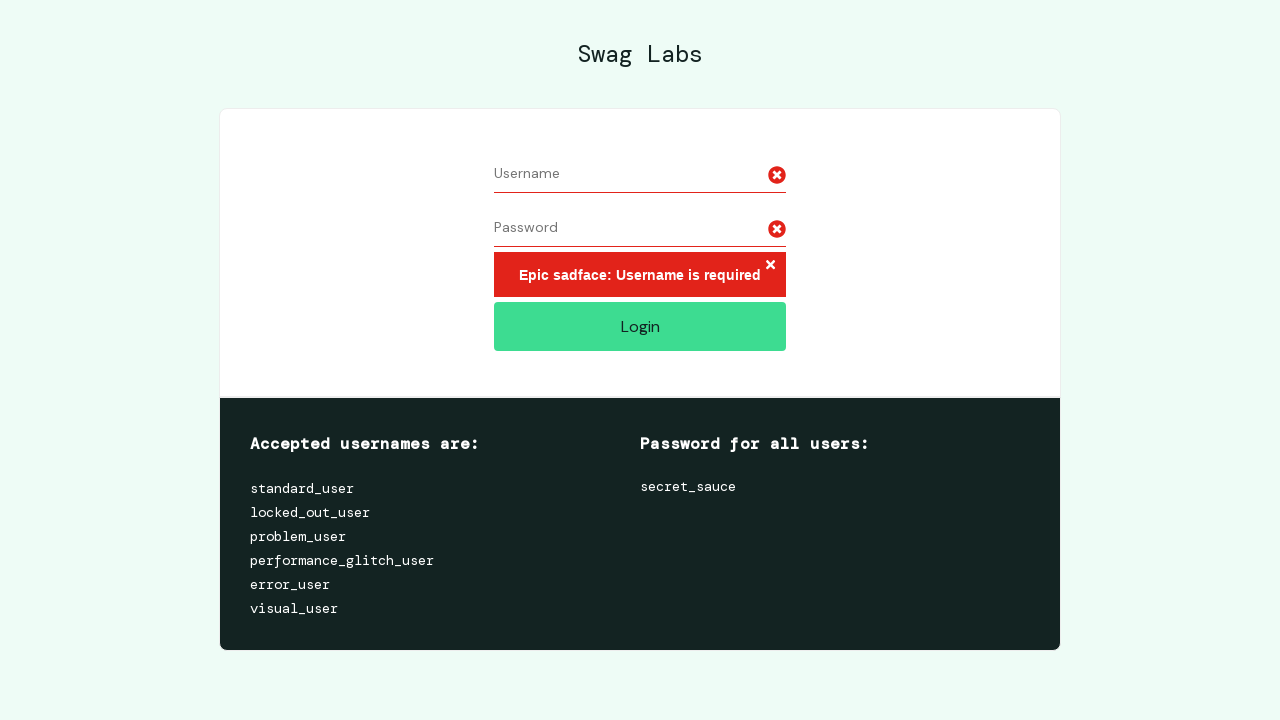

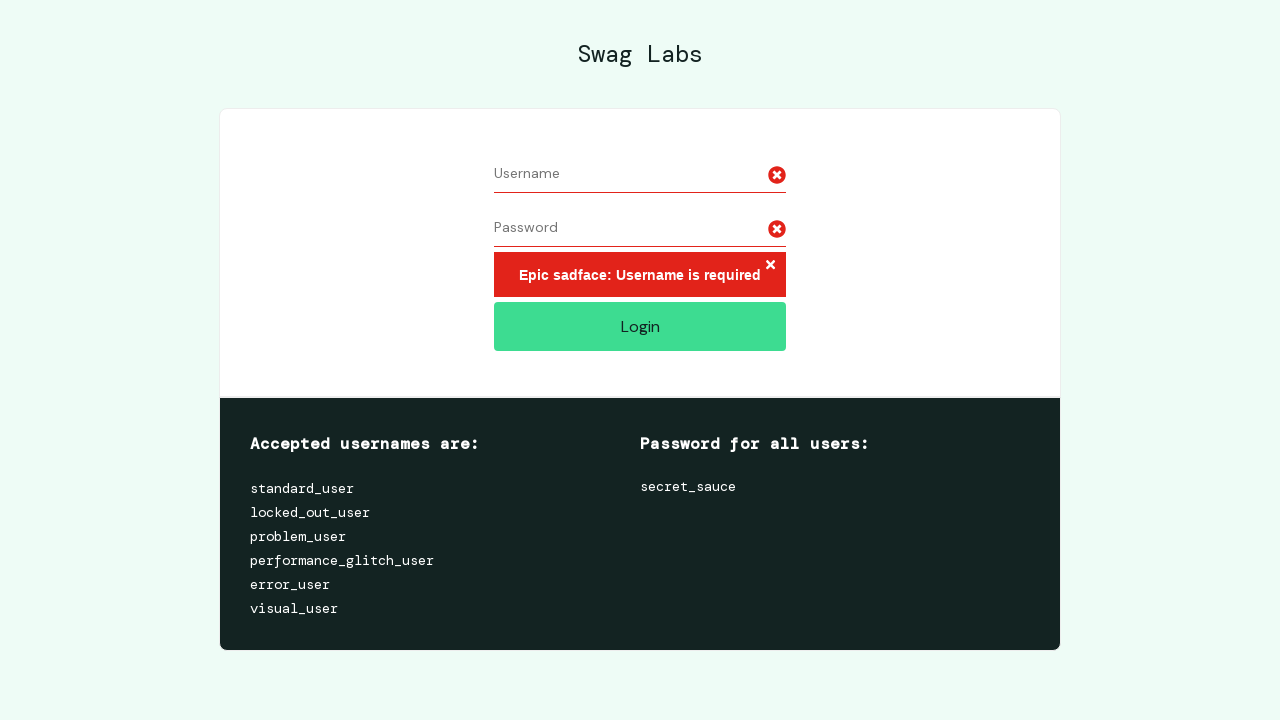